Tests cookie management by navigating to a page, retrieving cookies, verifying cookie names, then deleting all cookies and verifying they were removed.

Starting URL: https://the-internet.herokuapp.com/

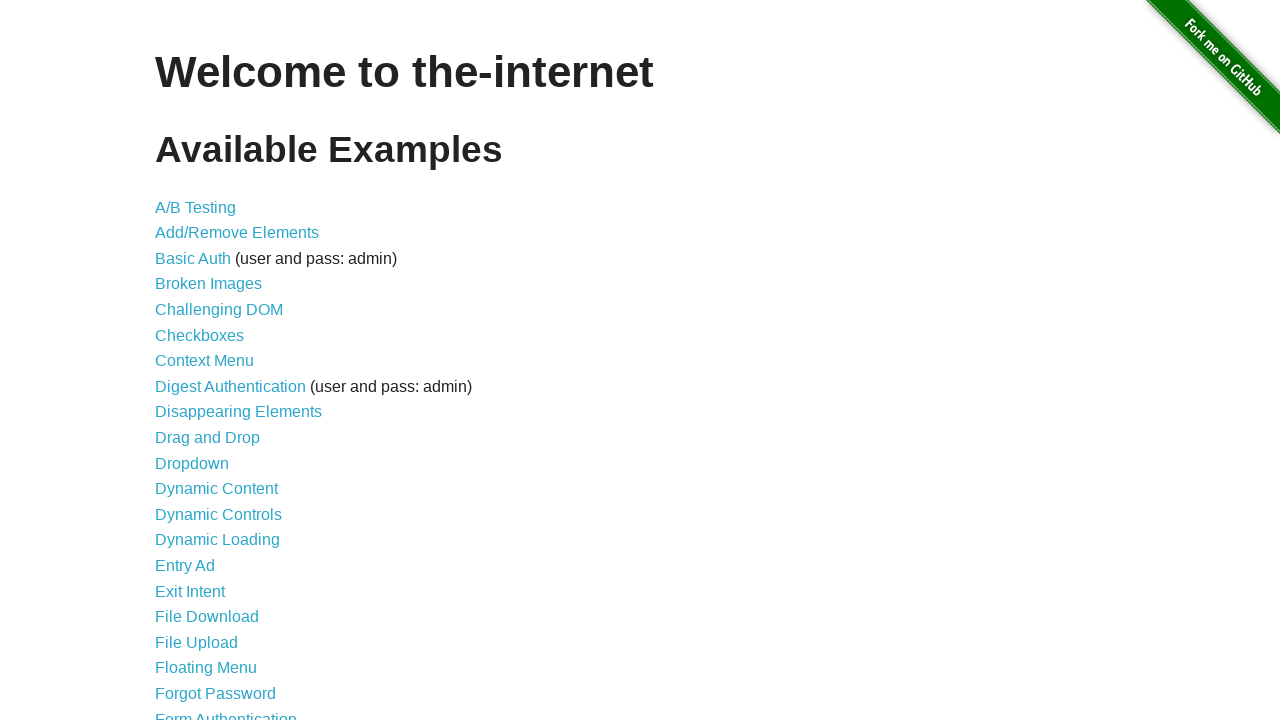

Clicked on 'JavaScript Alerts' link at (214, 361) on text=JavaScript Alerts
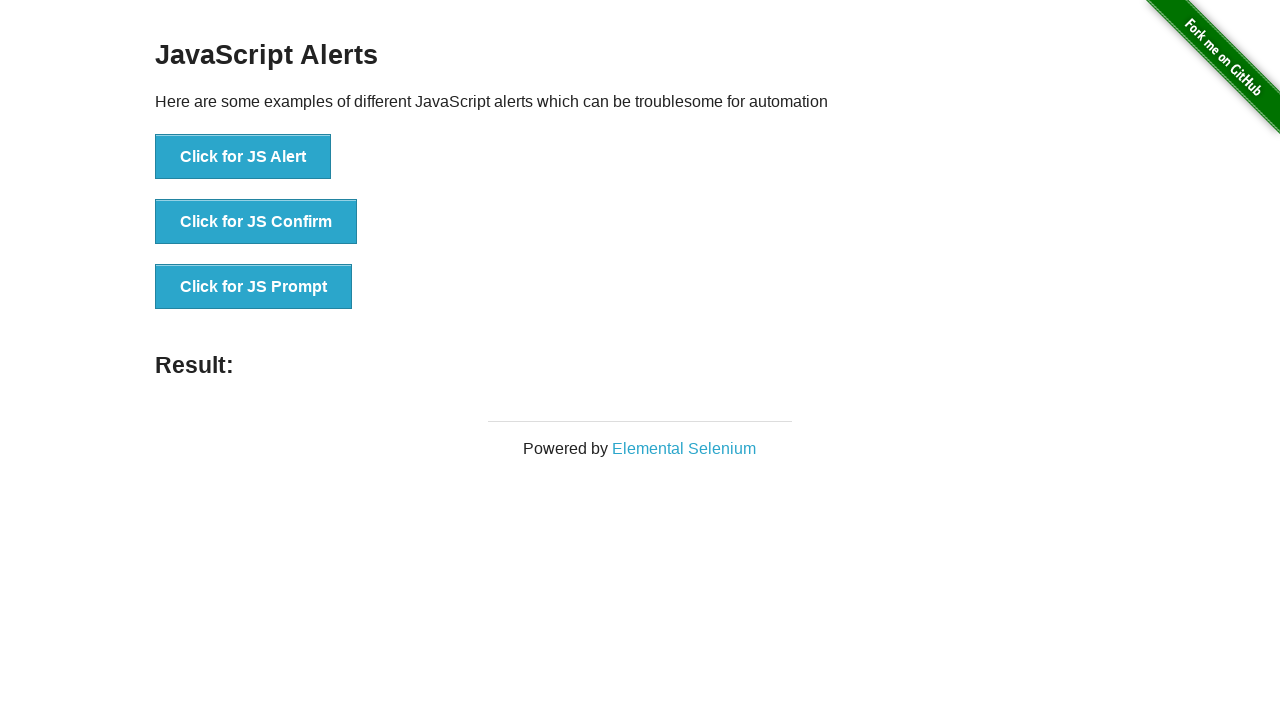

Page loaded and network became idle
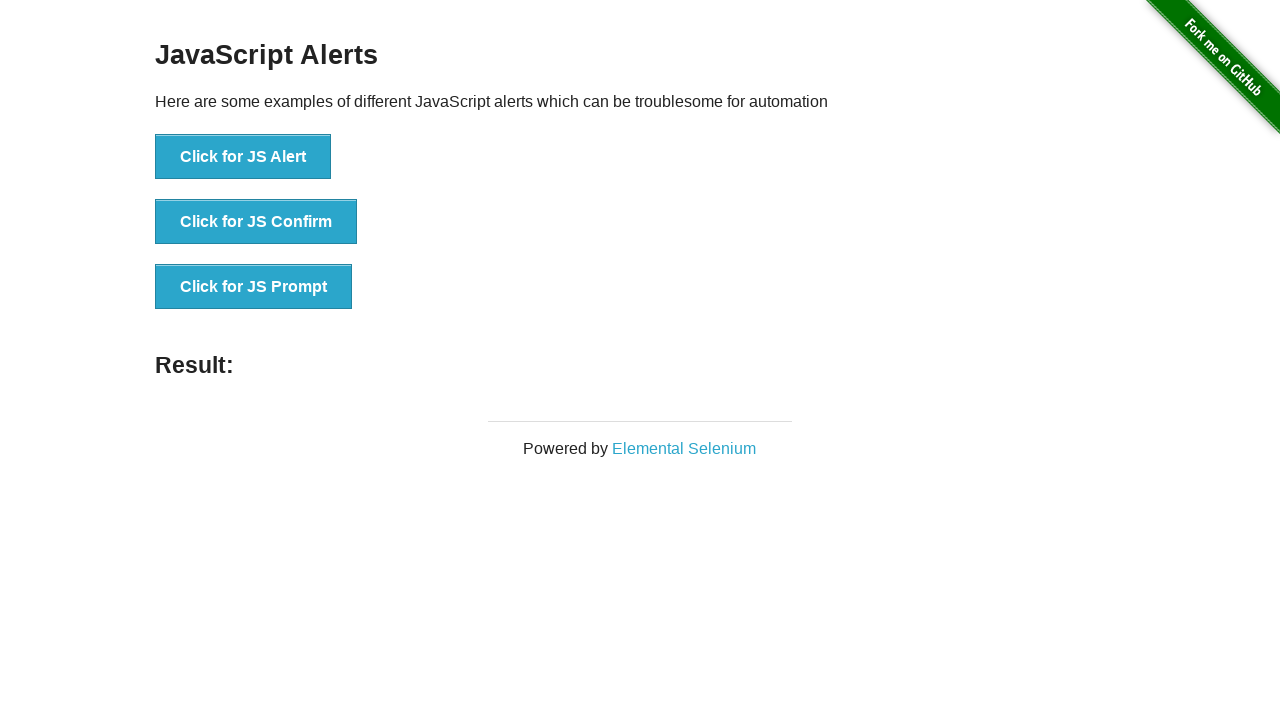

Retrieved cookies from context - found 5 cookie(s)
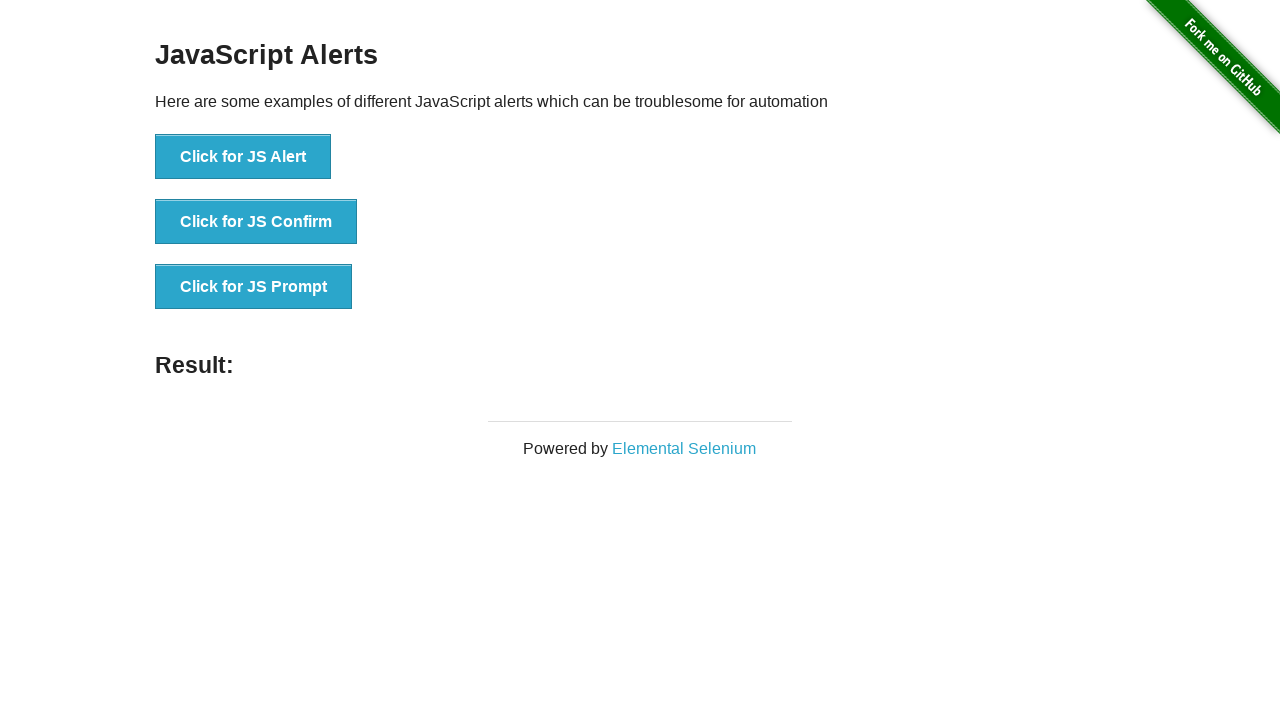

Verified first cookie name: 'rack.session'
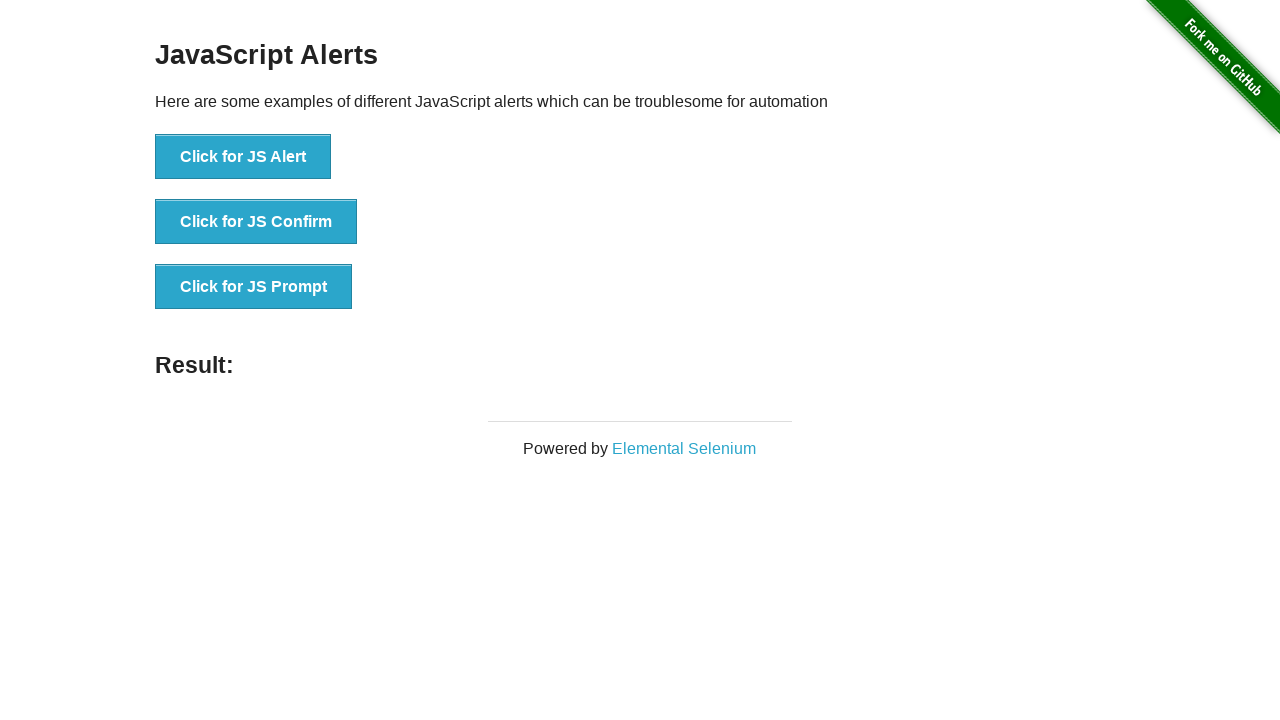

Cleared all cookies from context
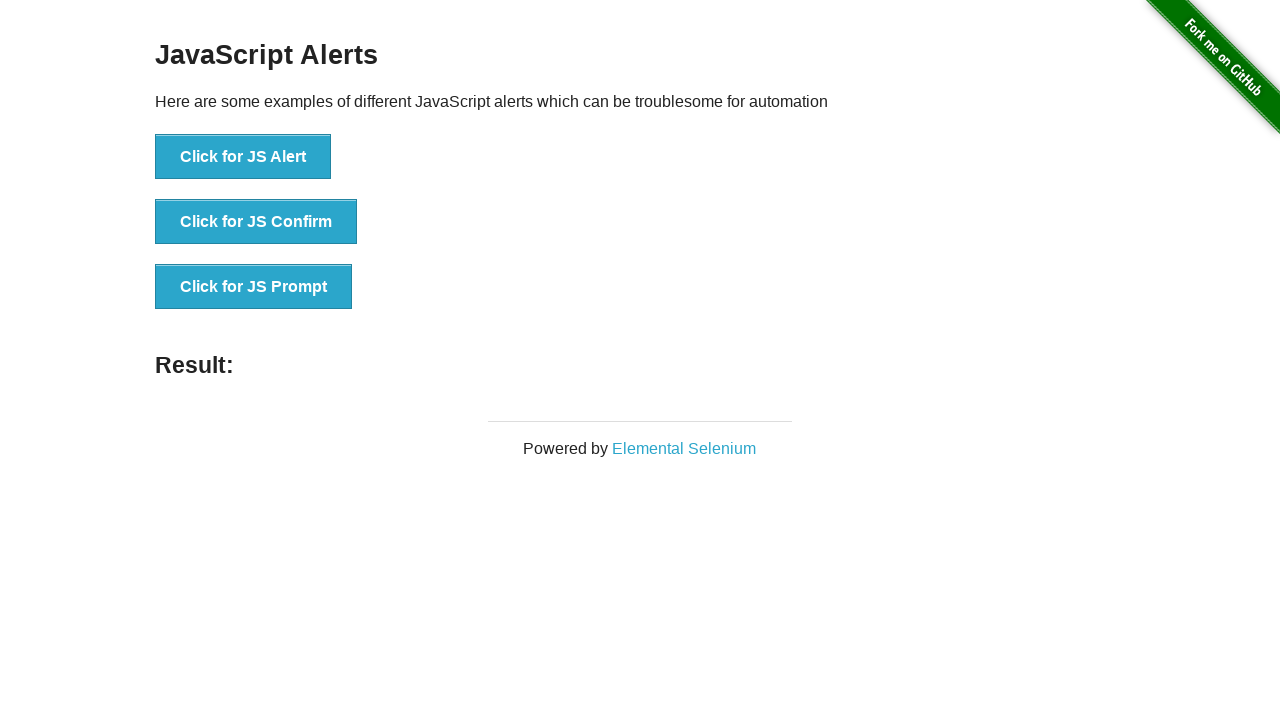

Verified all cookies were successfully deleted
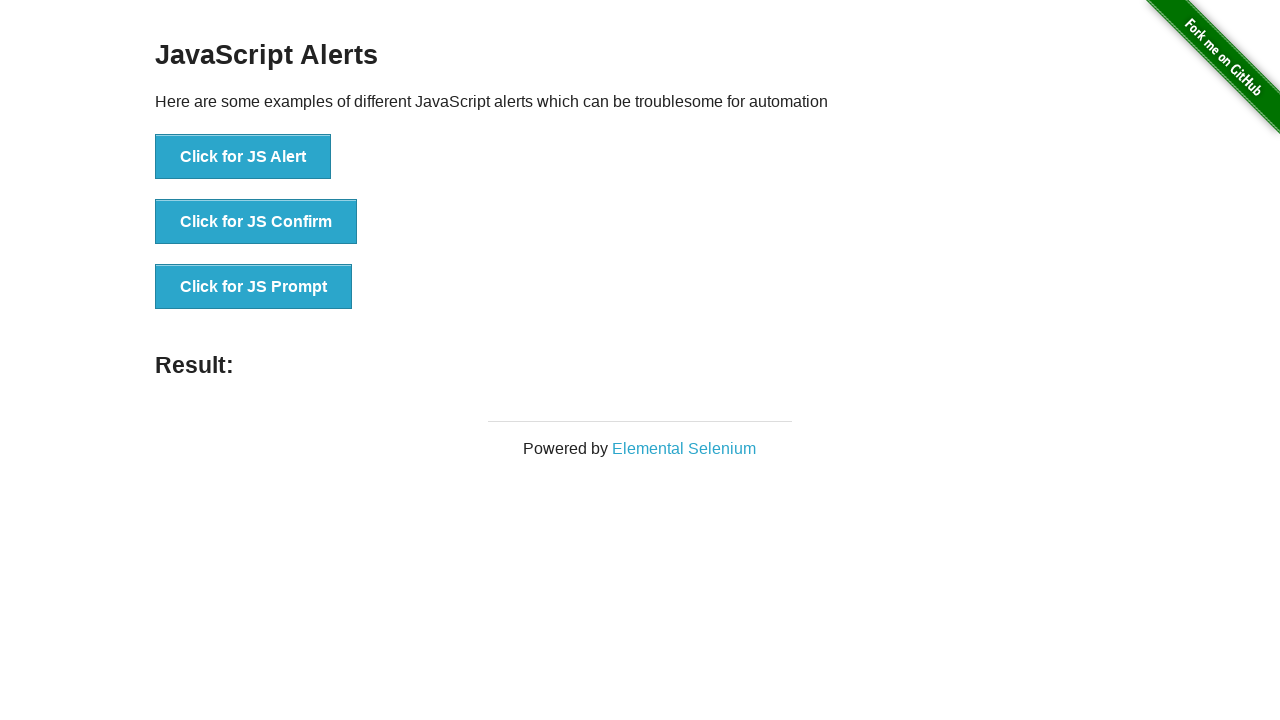

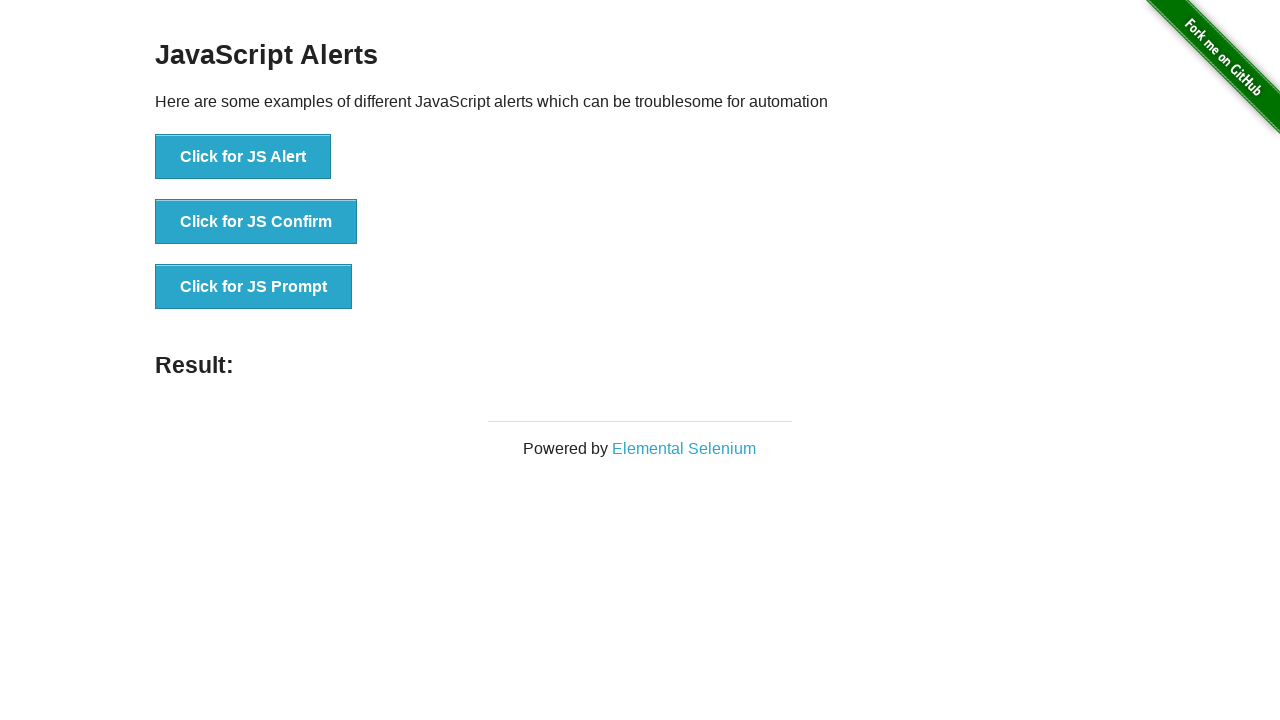